Tests dynamic loading functionality by navigating through the site, clicking on dynamic loading example, triggering the loading action, and verifying the loaded content displays "Hello World!"

Starting URL: https://the-internet.herokuapp.com/

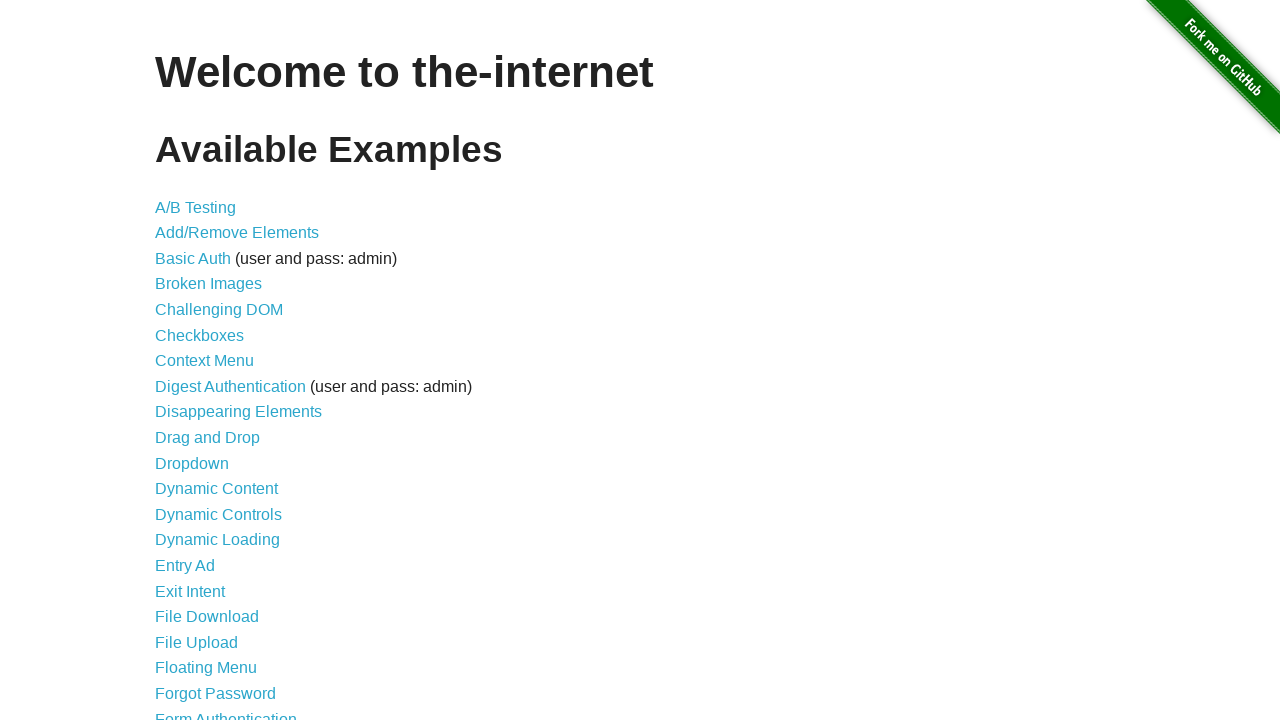

Clicked on Dynamic Loading link at (218, 540) on text=Dynamic Loading
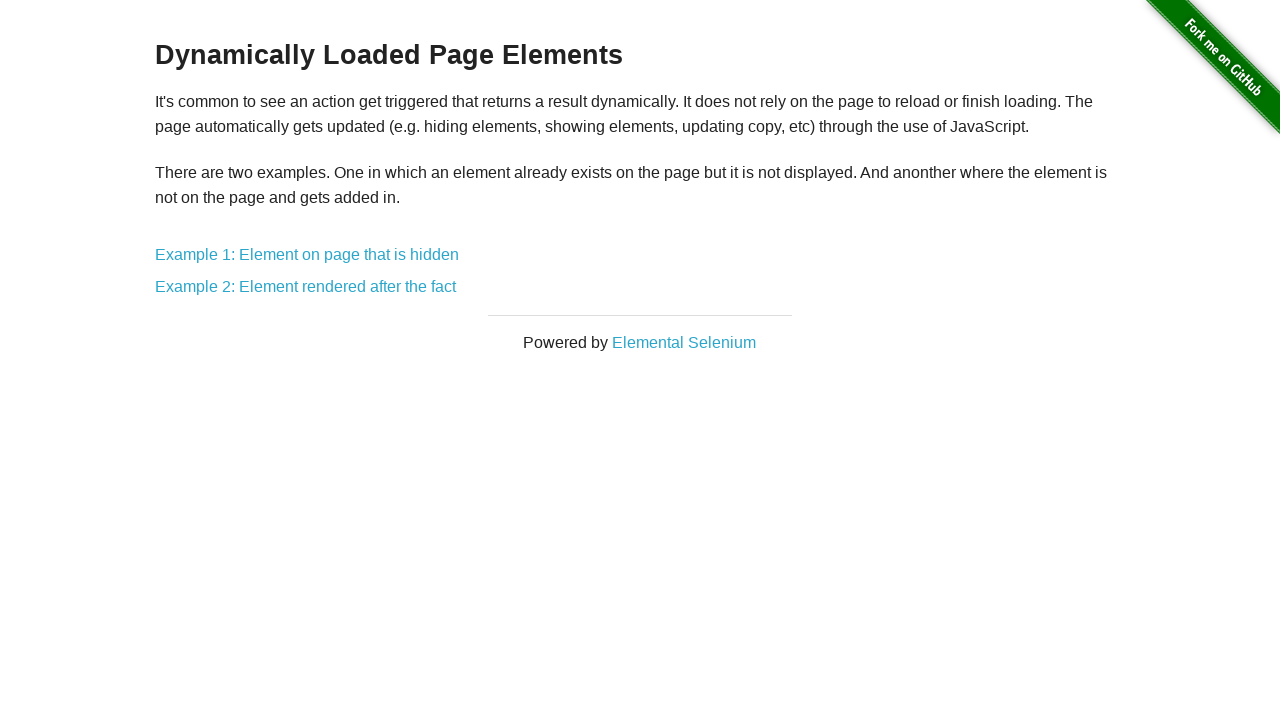

Navigated back to previous page
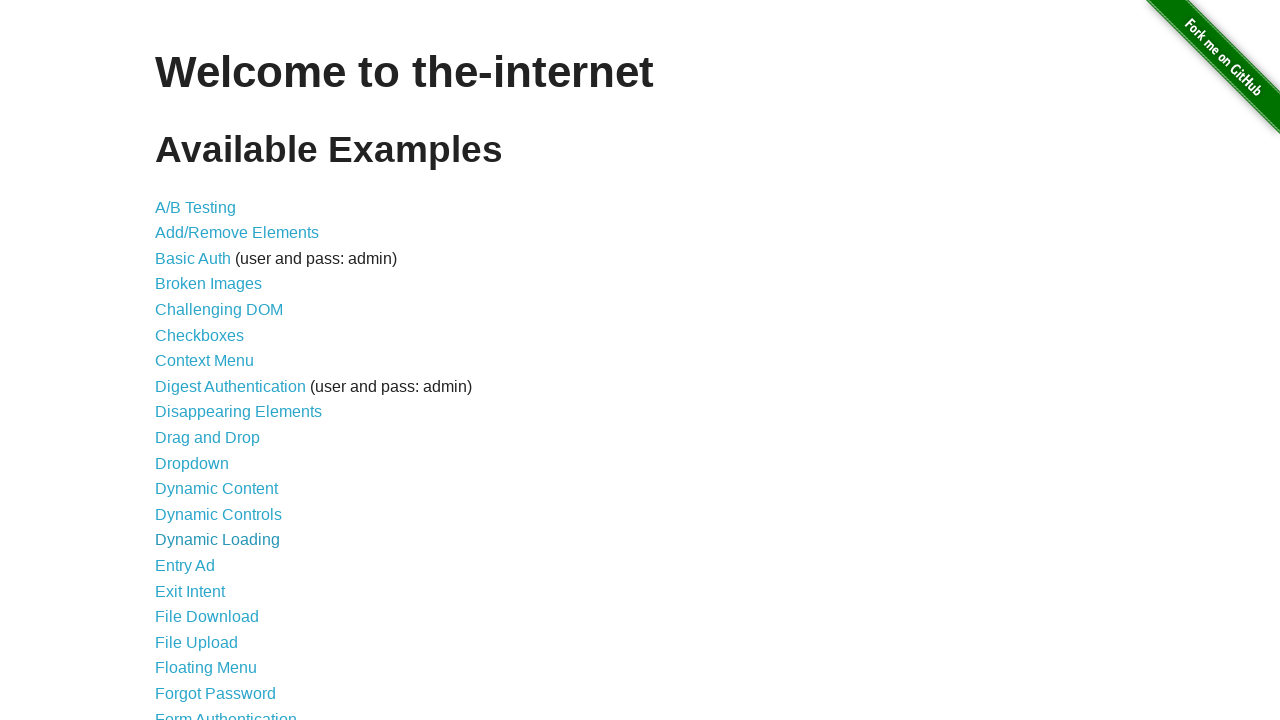

Navigated forward to Dynamic Loading page
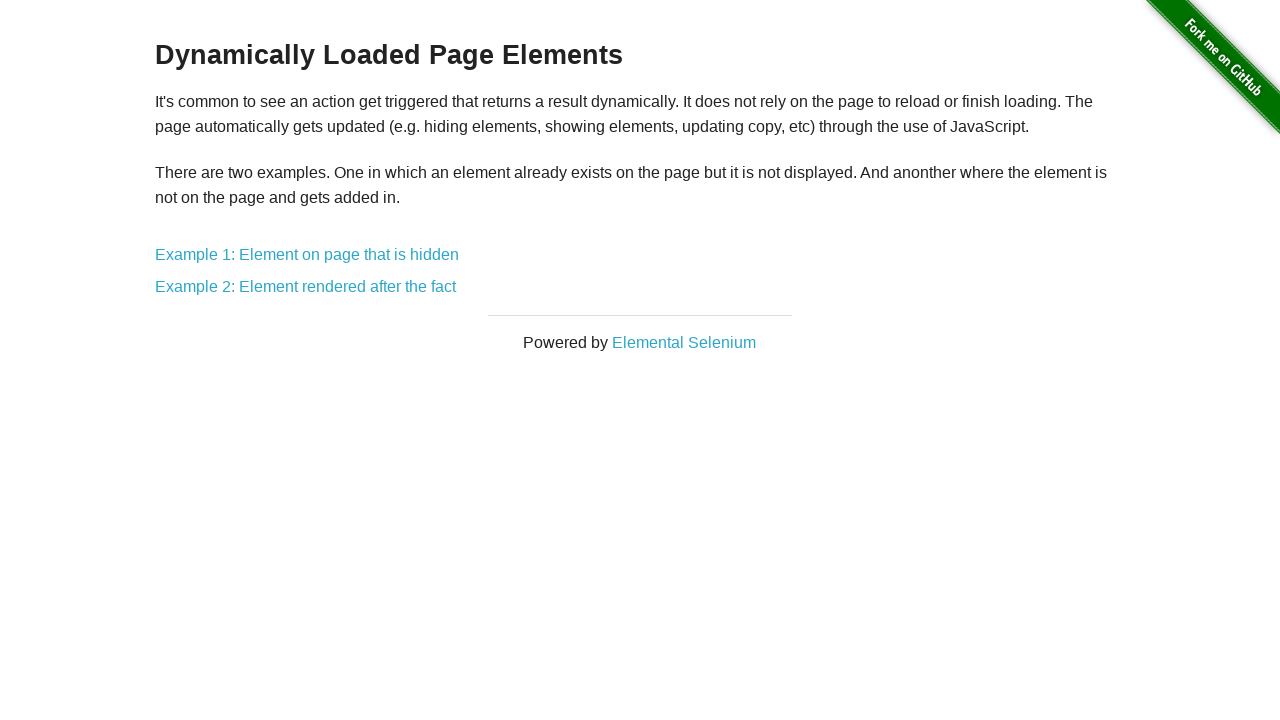

Refreshed the page
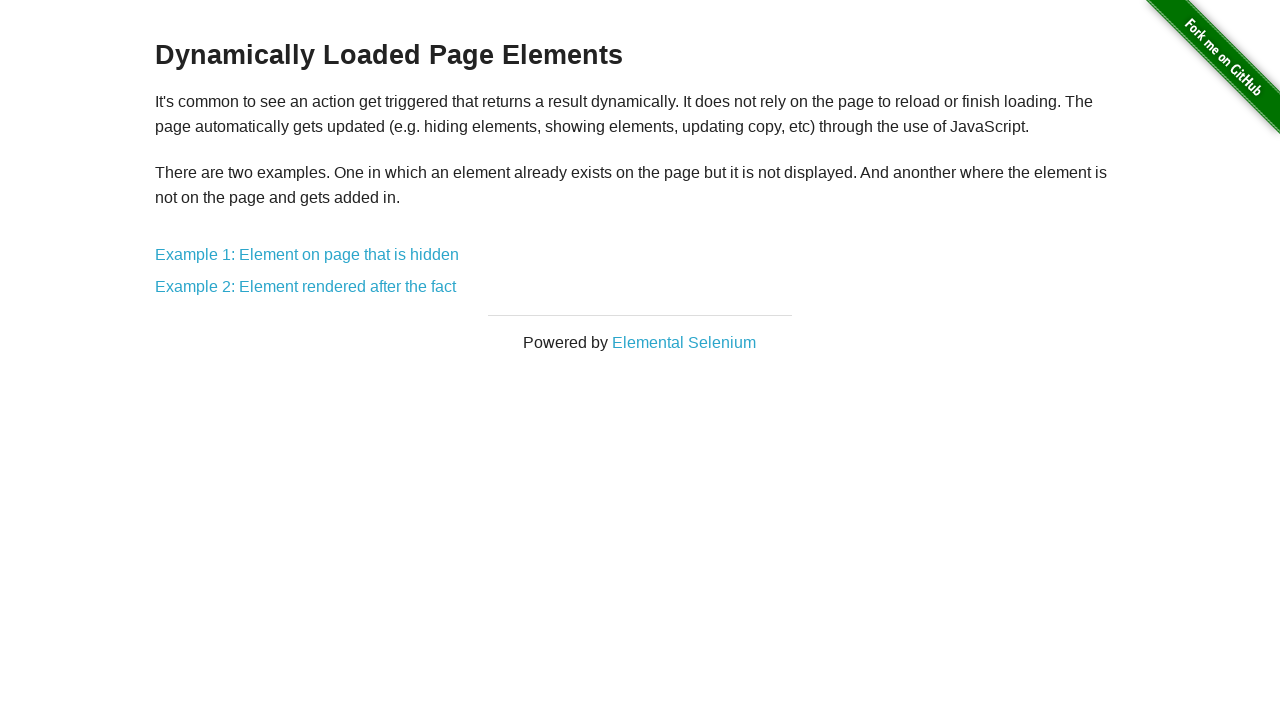

Clicked on Example 1: Element Rendered After Page Load at (307, 255) on text=/Example 1: Element/
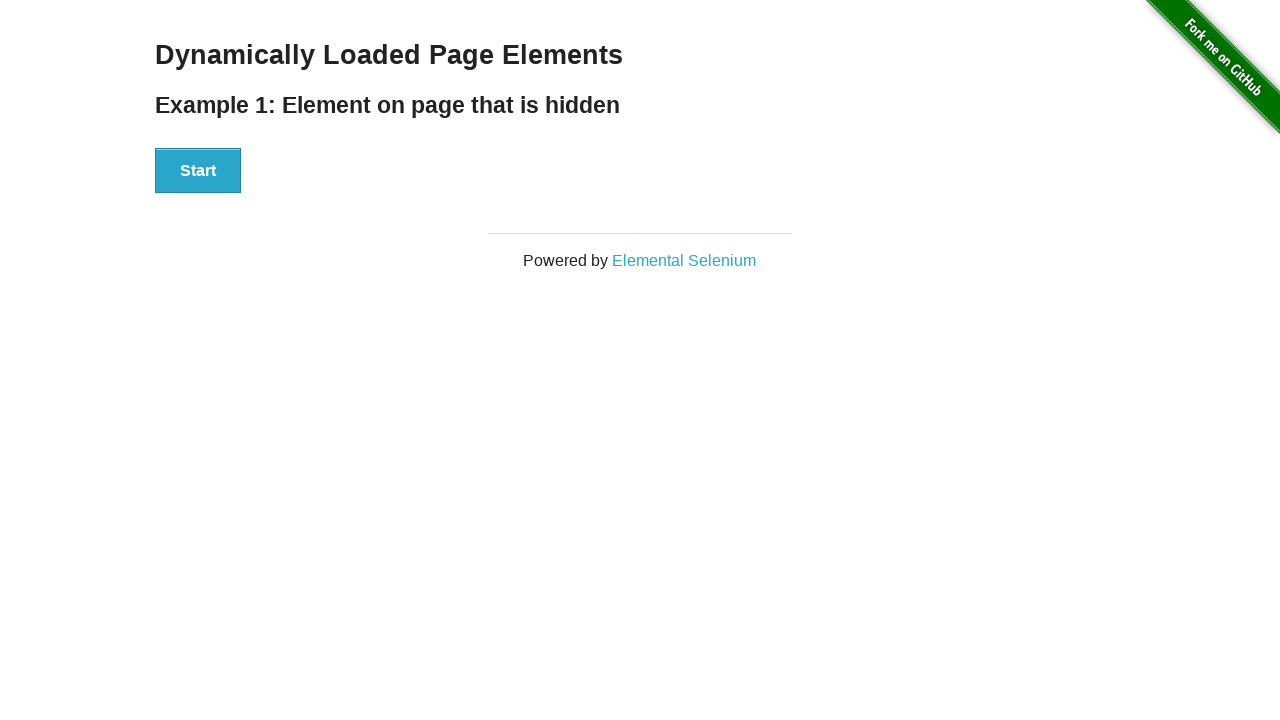

Clicked the Start button to trigger dynamic loading at (198, 171) on #start > button
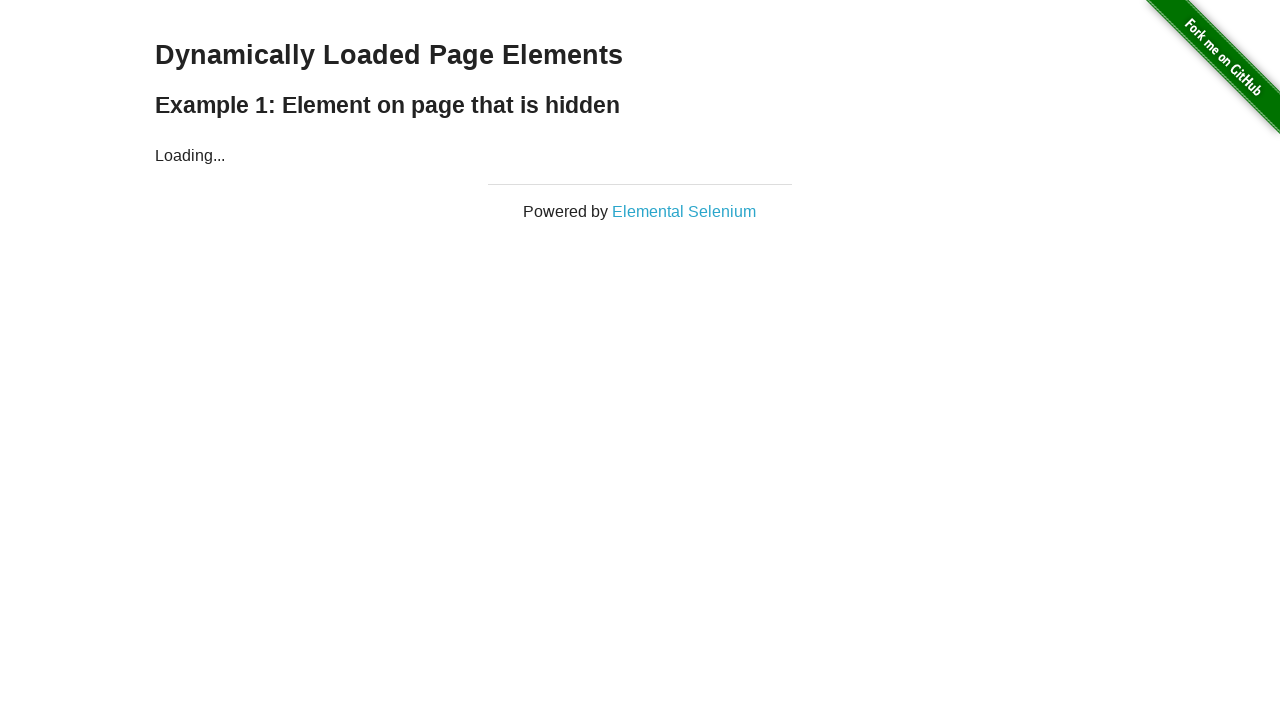

Waited for the finish element (h4) to become visible
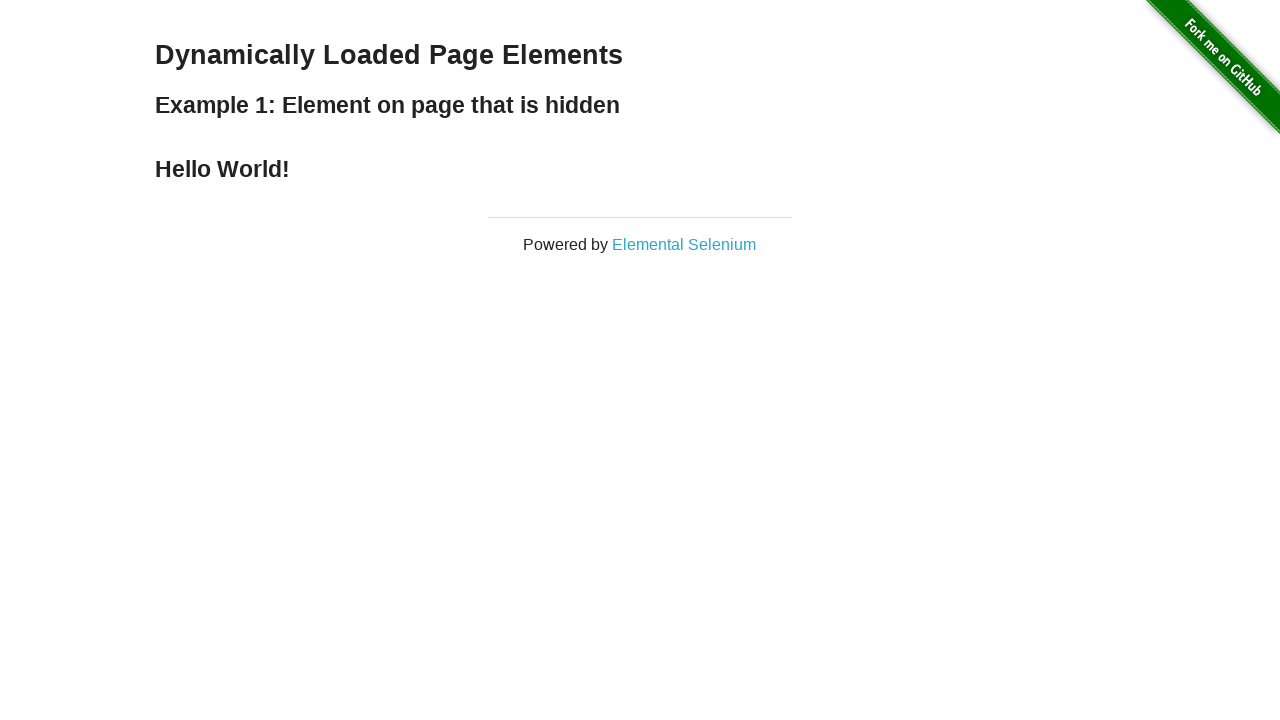

Retrieved message text: 'Hello World!'
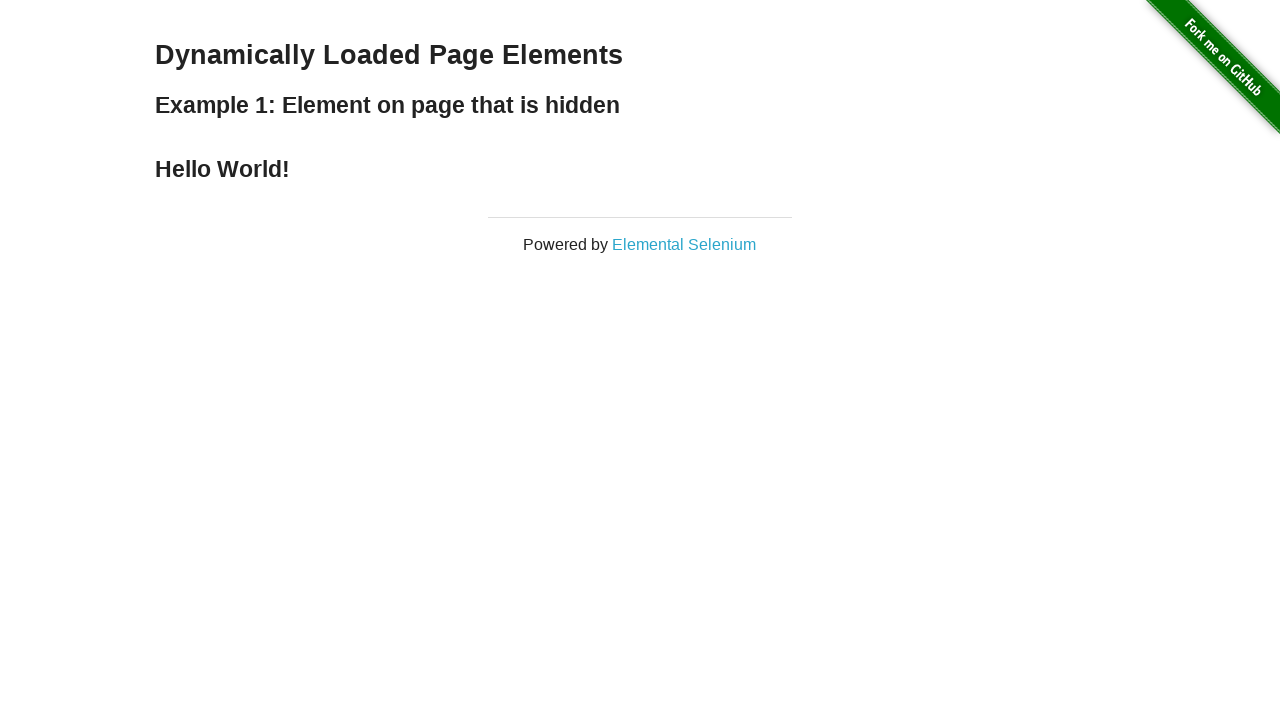

Verified that loaded message matches expected value 'Hello World!'
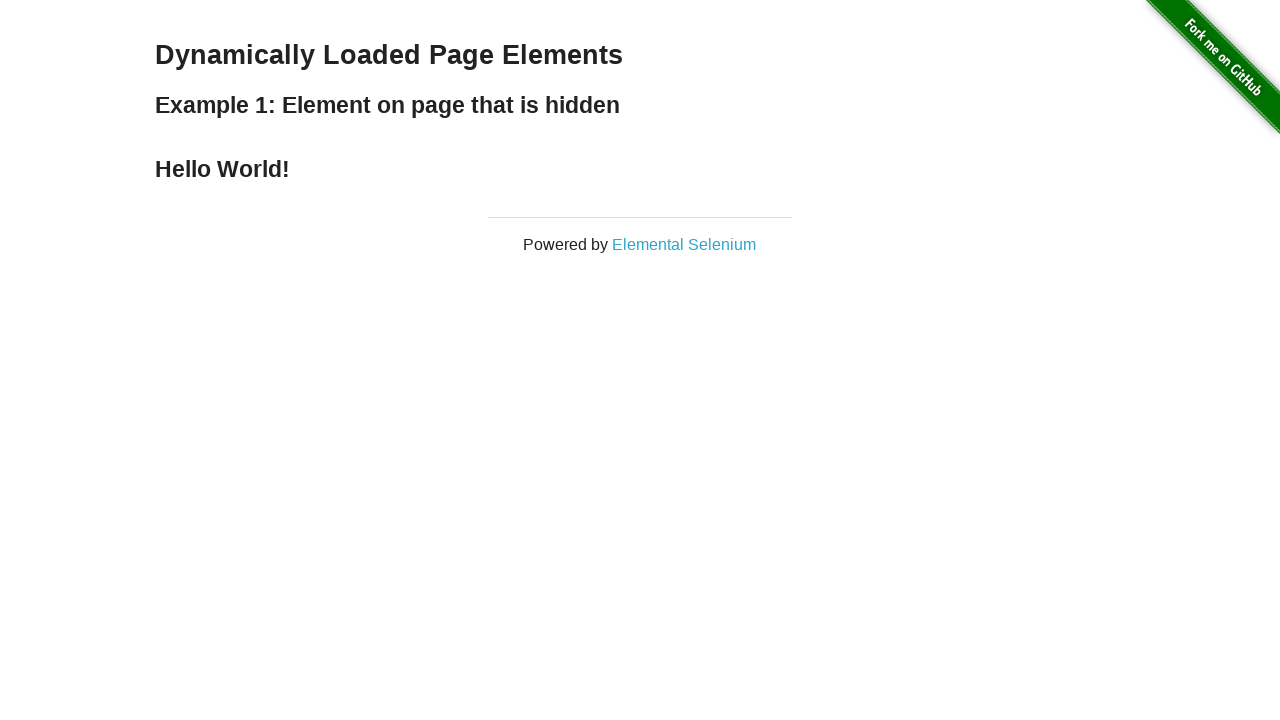

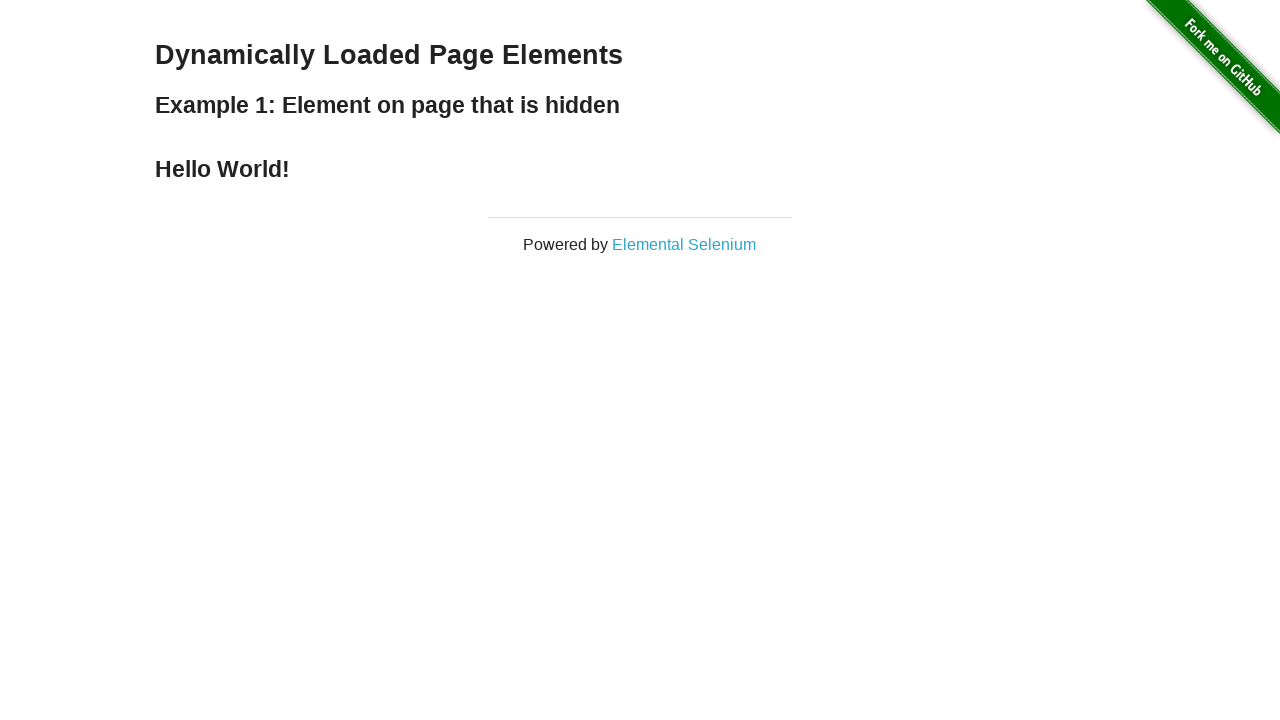